Tests that new todo items are appended to the bottom of the list and the count displays correctly

Starting URL: https://demo.playwright.dev/todomvc

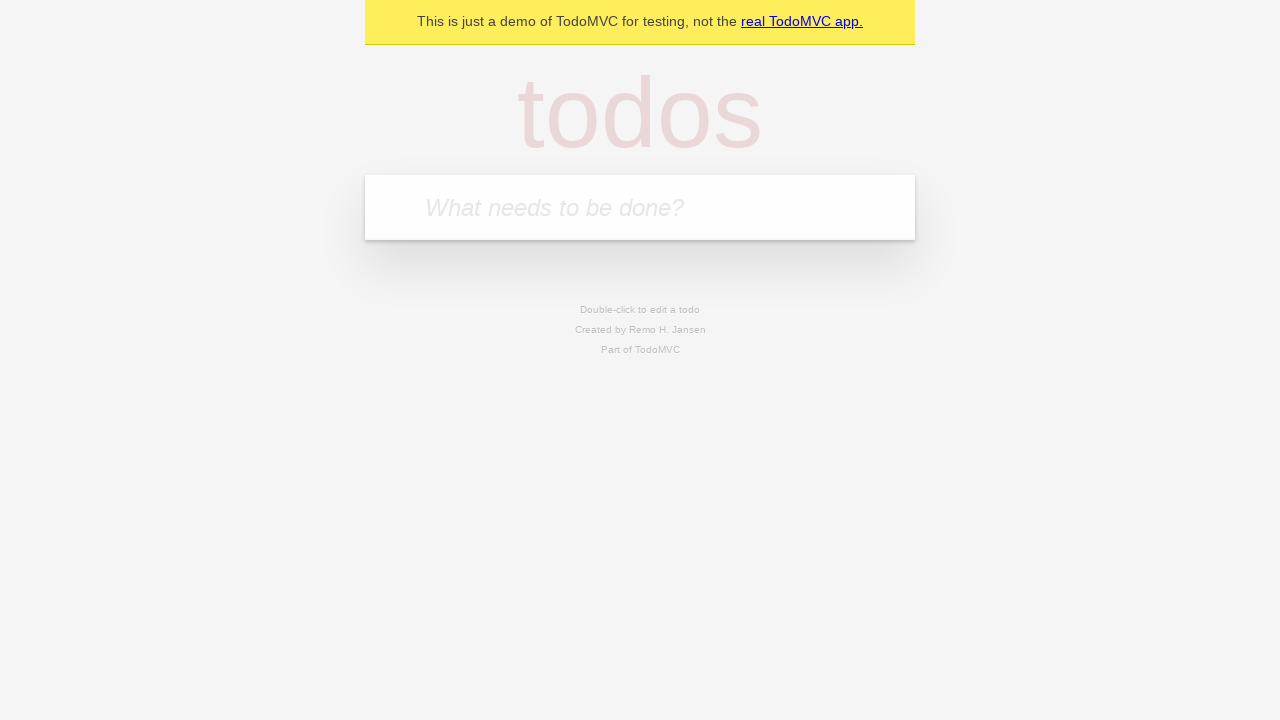

Filled todo input with 'watch monty python' on internal:attr=[placeholder="What needs to be done?"i]
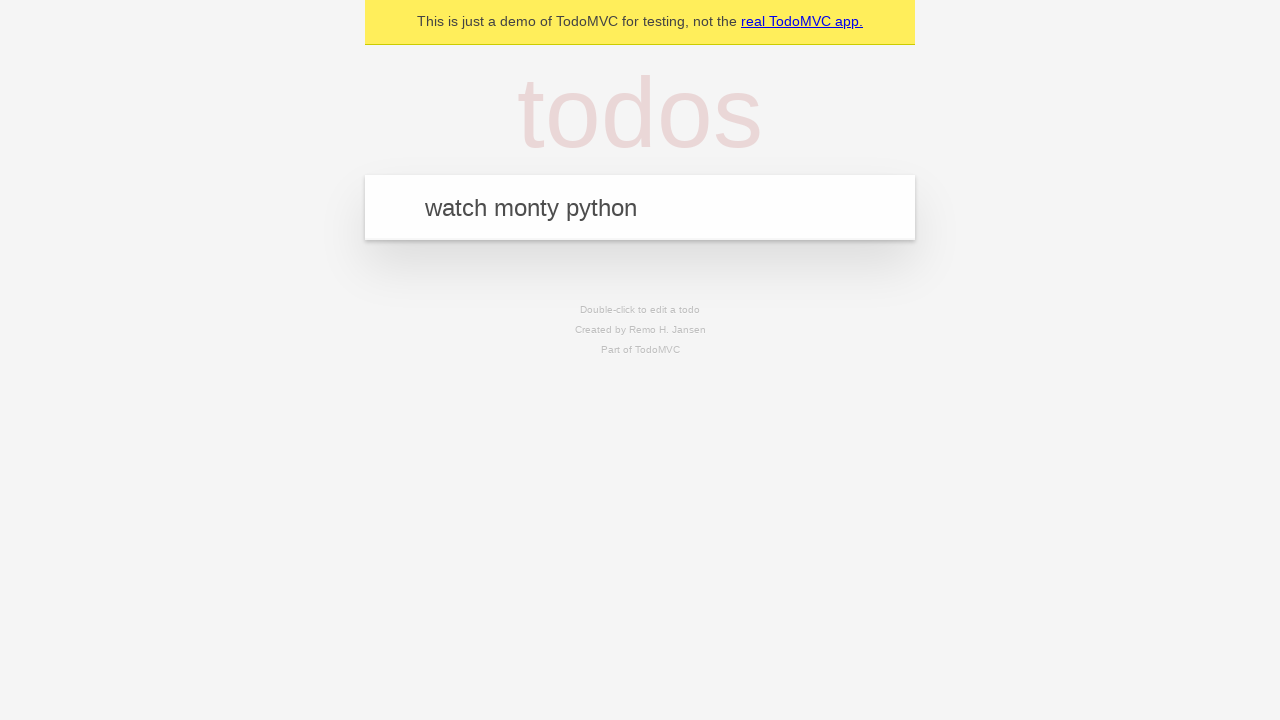

Pressed Enter to add 'watch monty python' to the todo list on internal:attr=[placeholder="What needs to be done?"i]
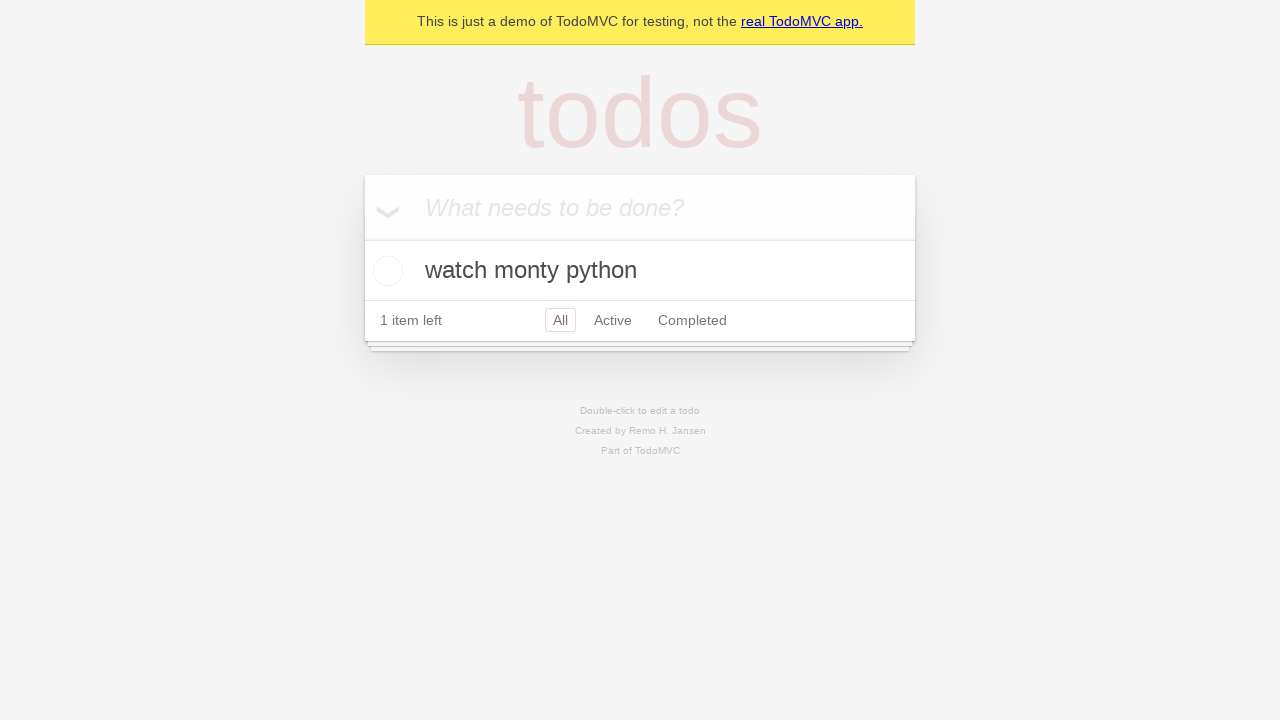

Filled todo input with 'feed the cat' on internal:attr=[placeholder="What needs to be done?"i]
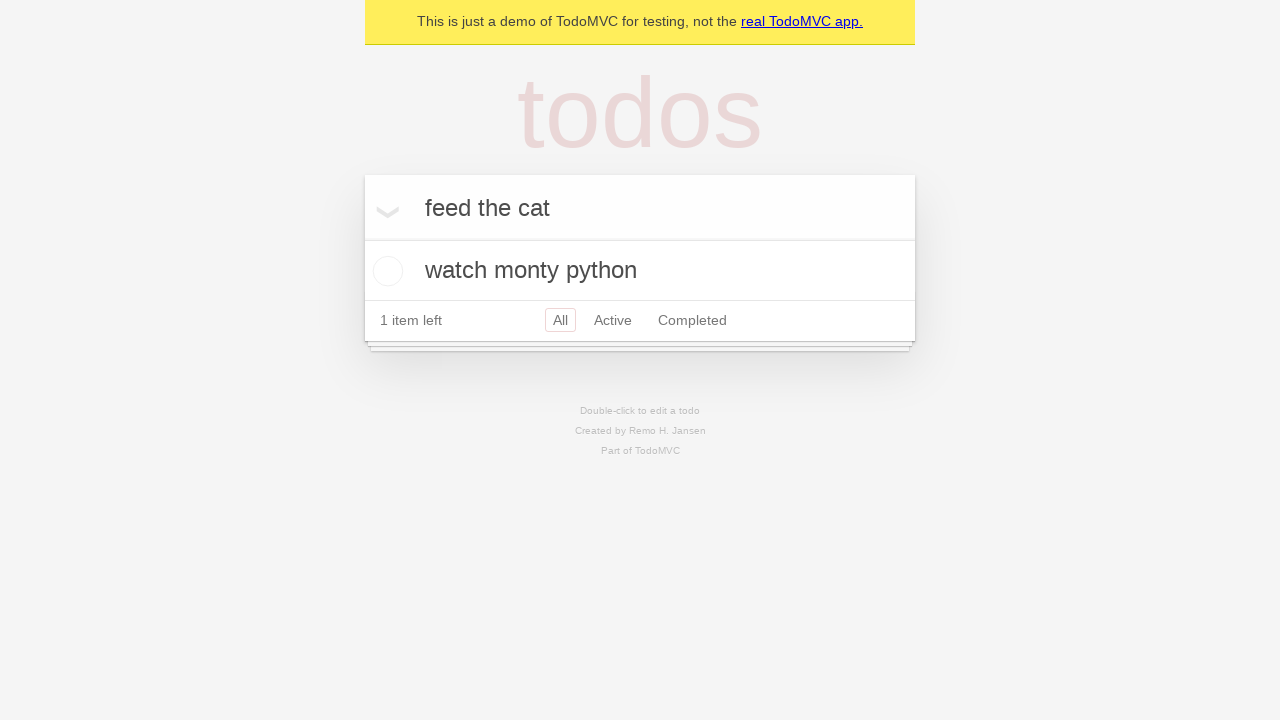

Pressed Enter to add 'feed the cat' to the todo list on internal:attr=[placeholder="What needs to be done?"i]
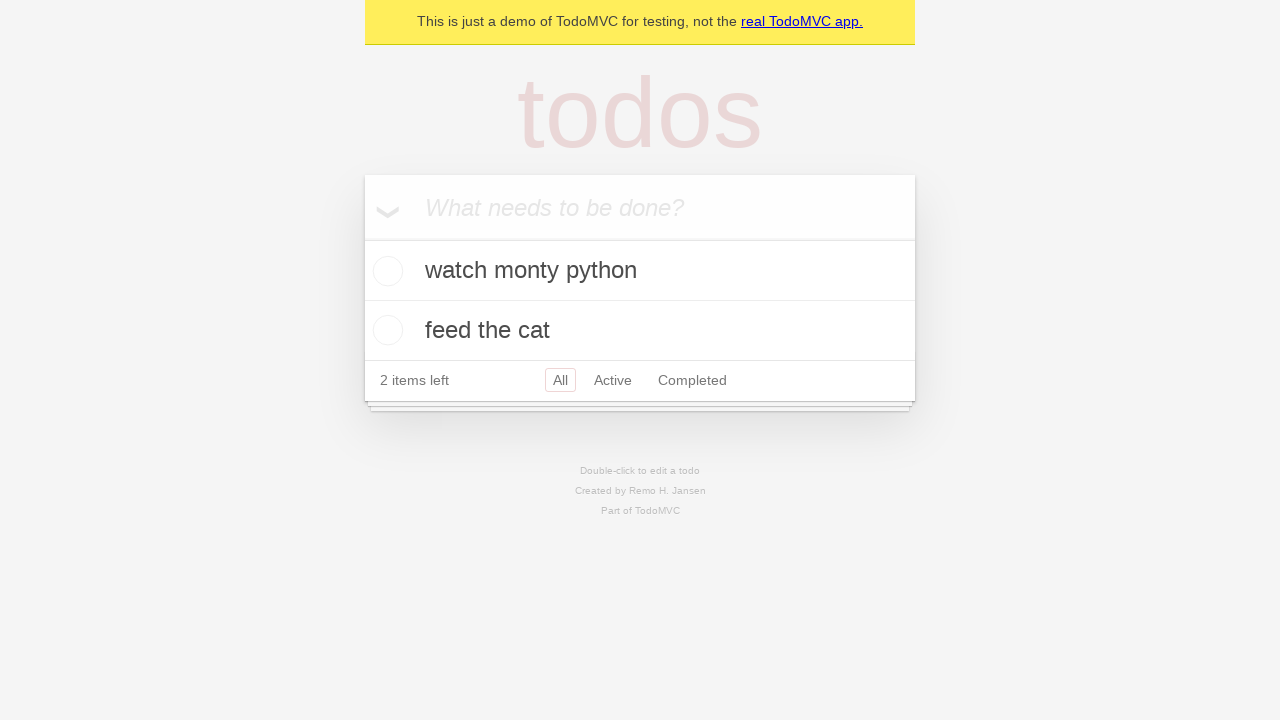

Filled todo input with 'book a doctors appointment' on internal:attr=[placeholder="What needs to be done?"i]
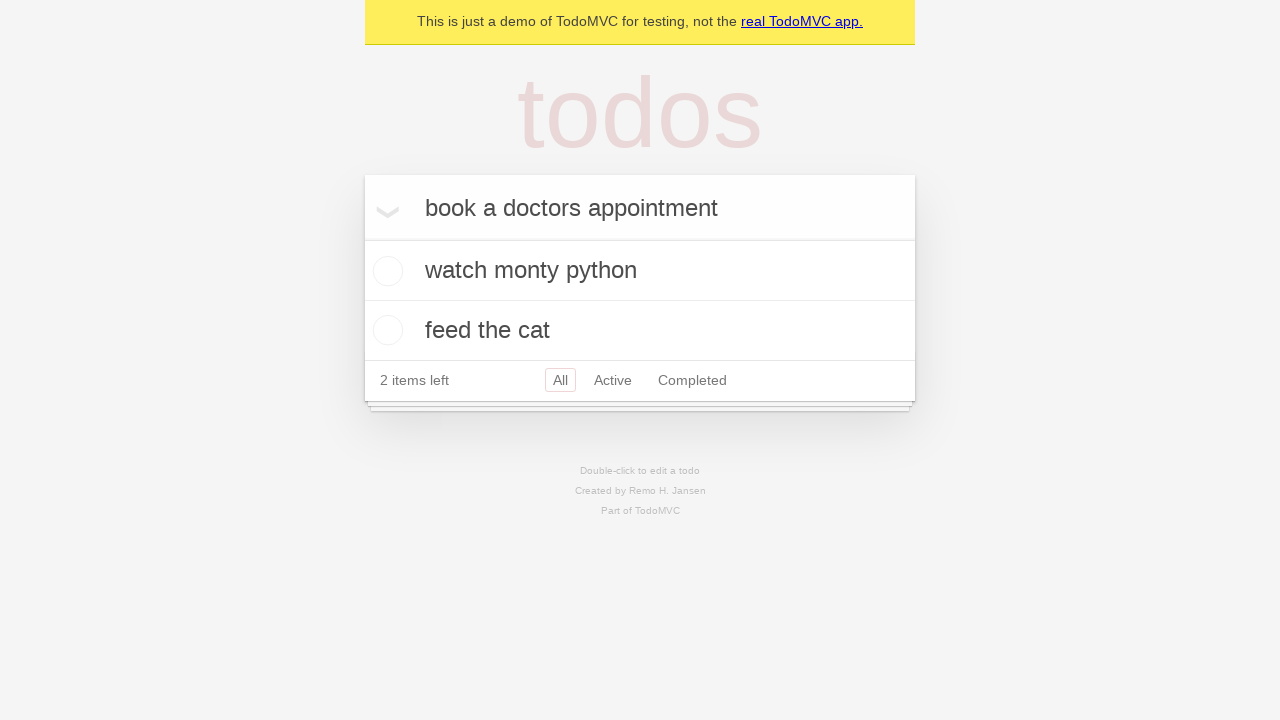

Pressed Enter to add 'book a doctors appointment' to the todo list on internal:attr=[placeholder="What needs to be done?"i]
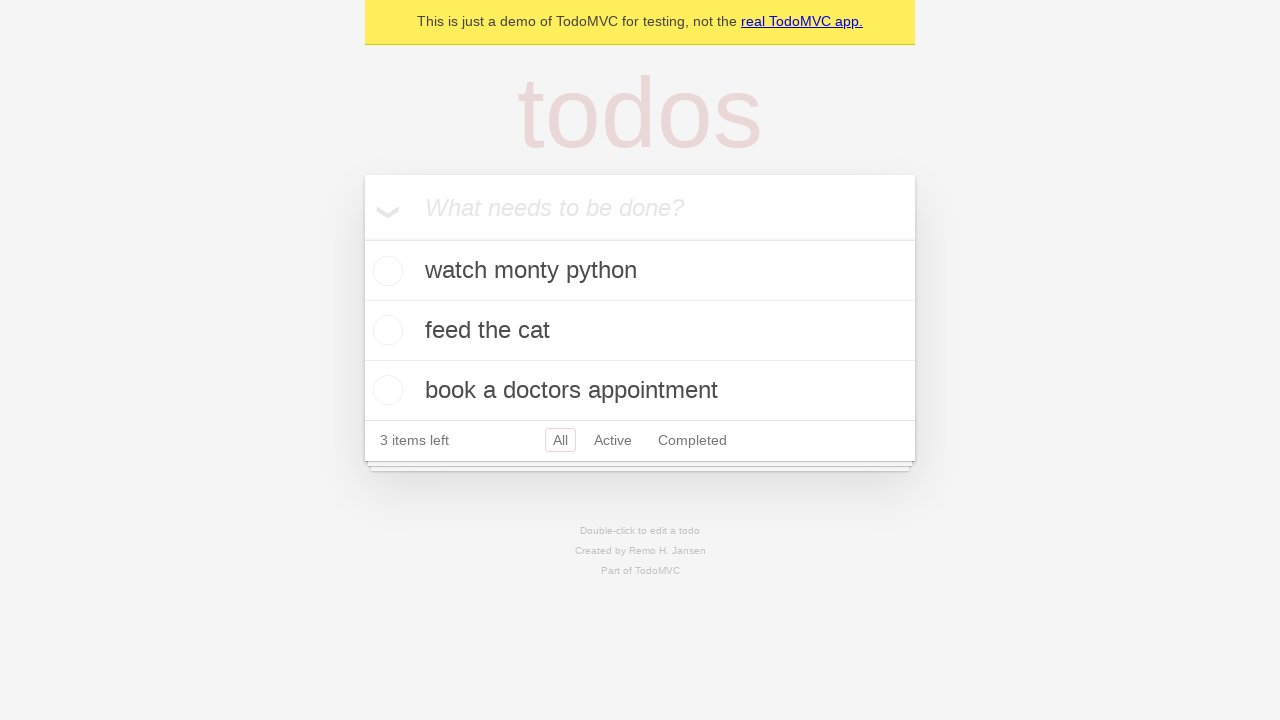

Waited for todo count element to be visible
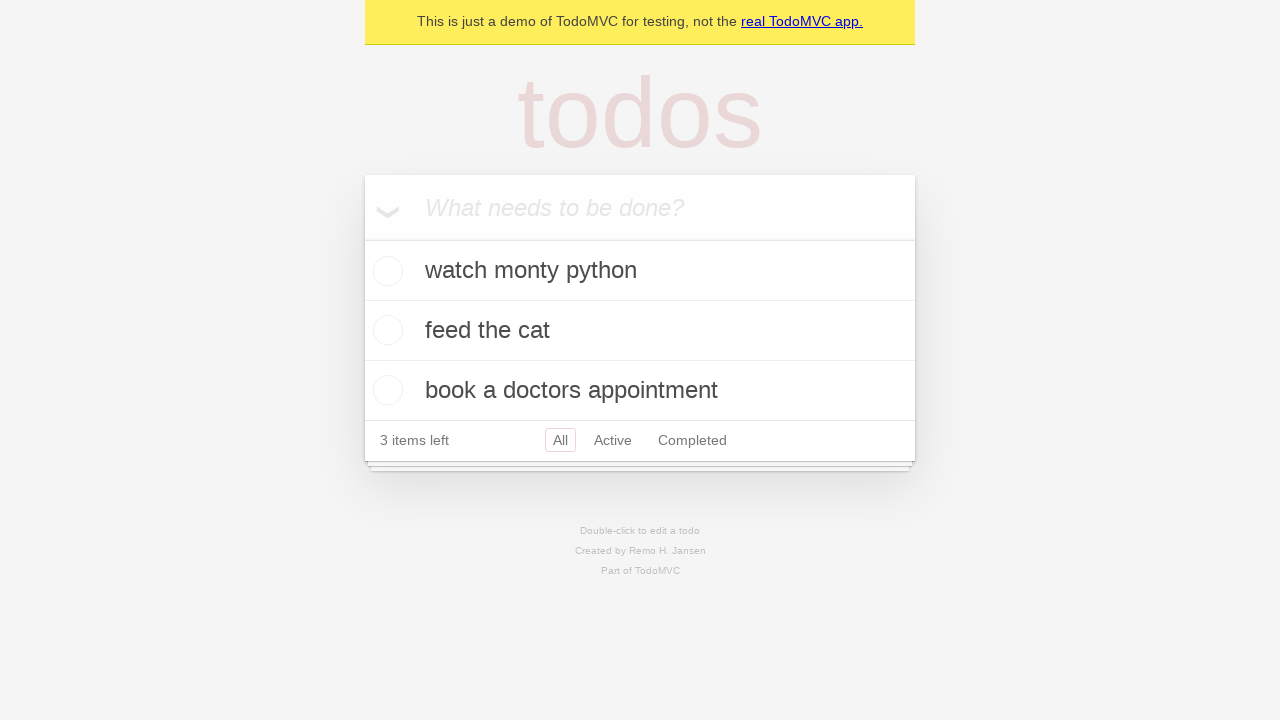

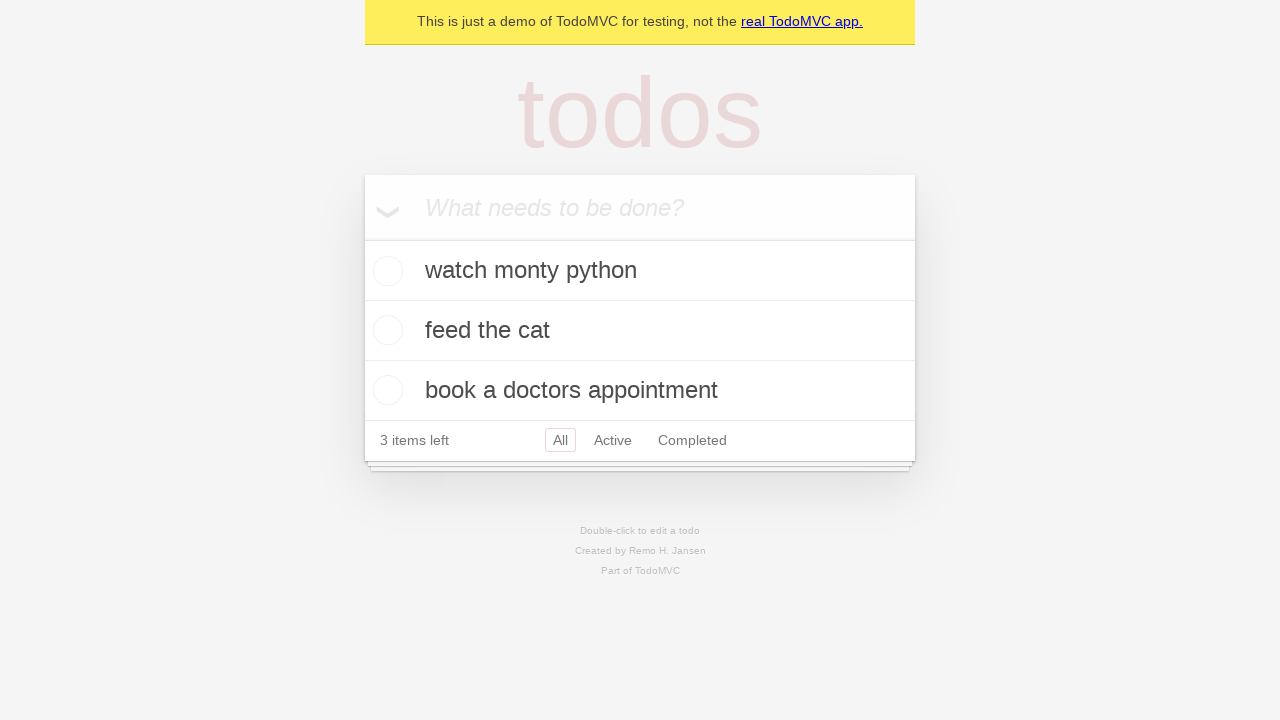